Tests the search functionality on RBC Royal Bank's website by clicking the search button, entering a search query, and submitting the search.

Starting URL: https://www.rbcroyalbank.com/personal.html

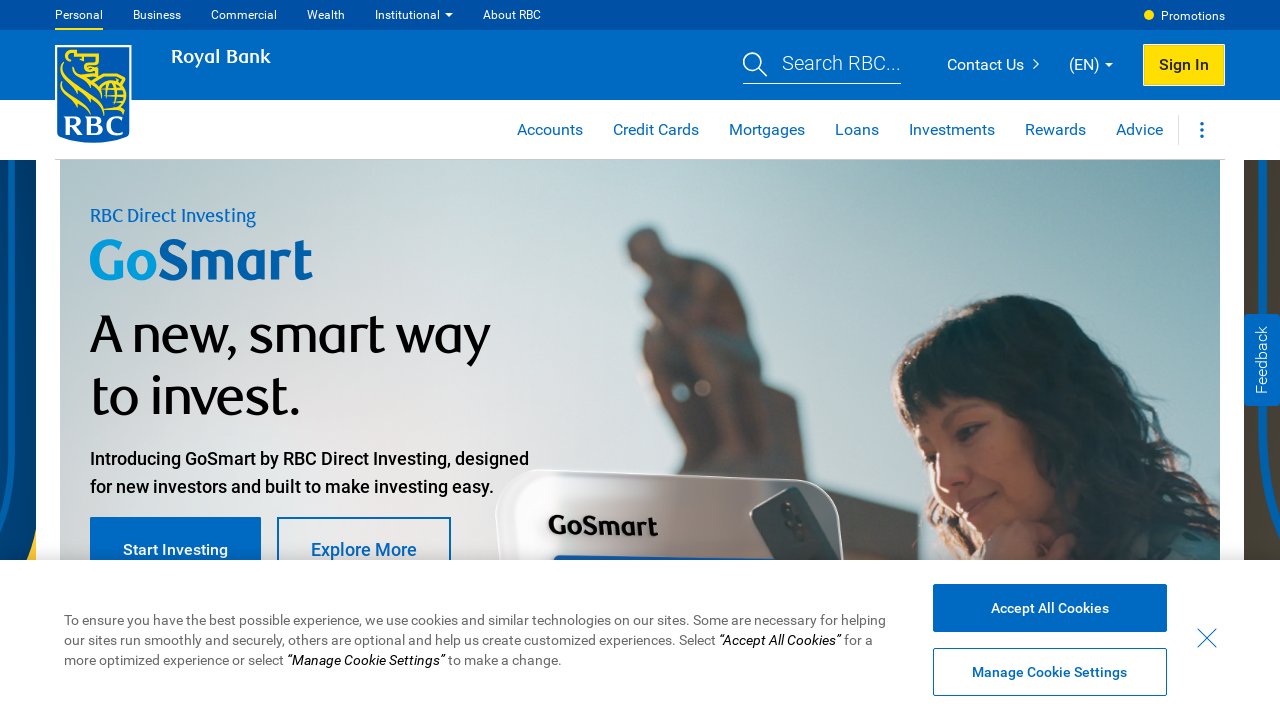

Clicked search button to open search field at (842, 62) on xpath=//*[@id='header-search-btn']/span/span
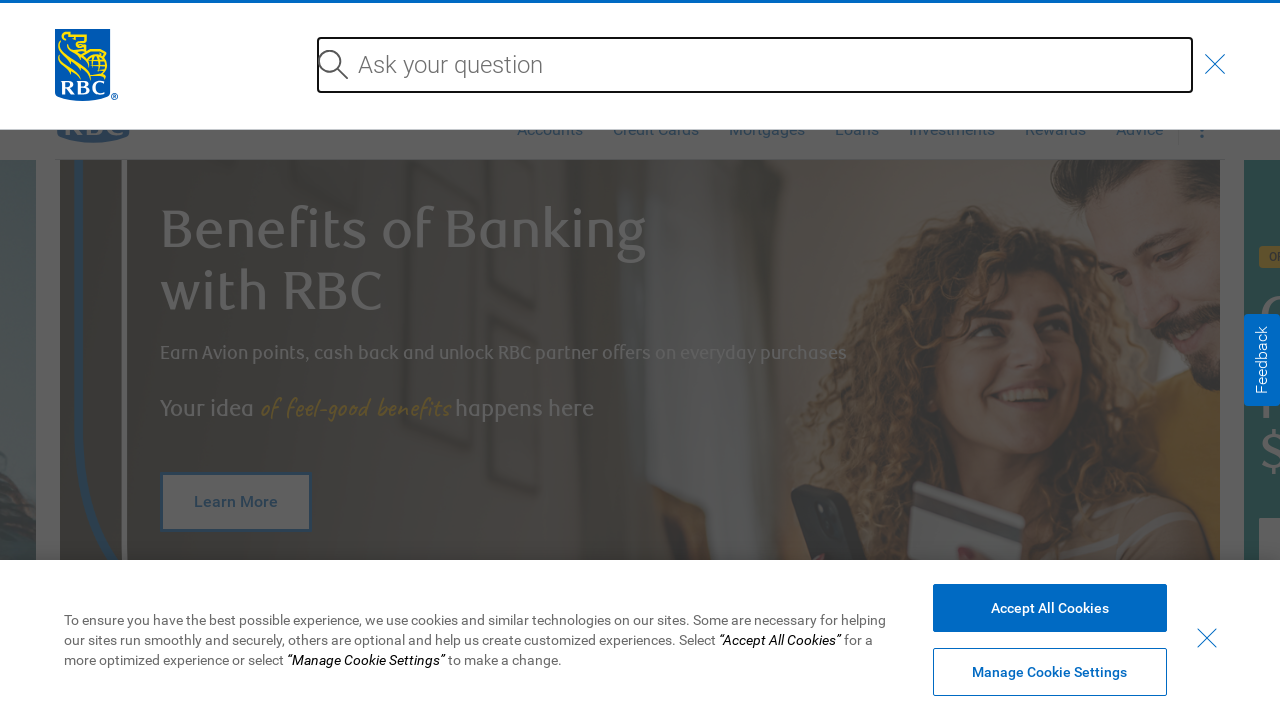

Search input field became visible
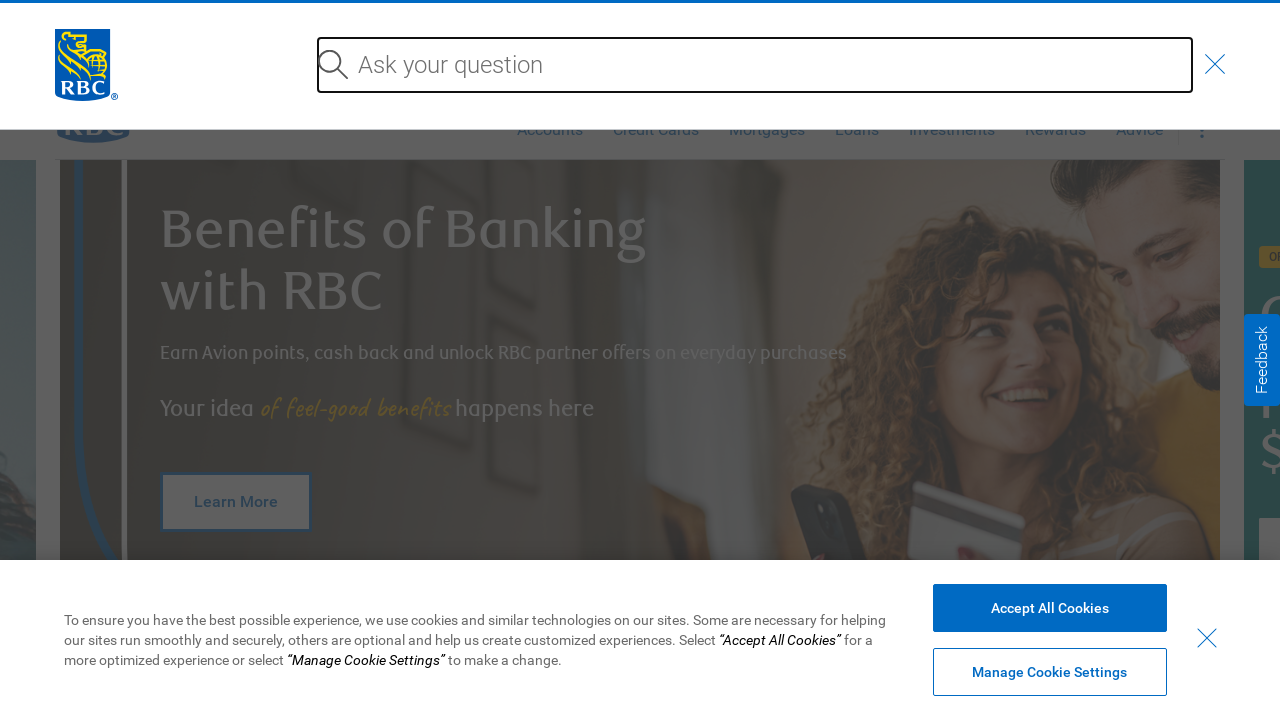

Entered search query 'banking services' in search field on #header-search
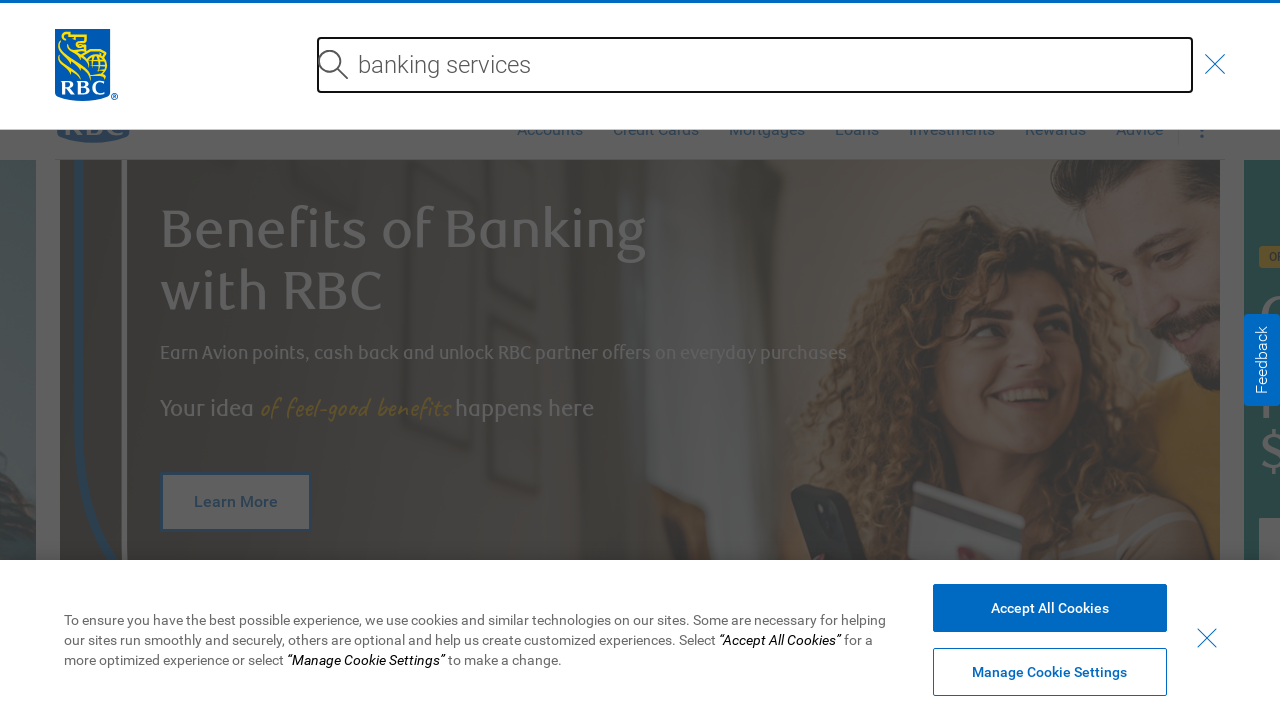

Submitted search query by pressing Enter on #header-search
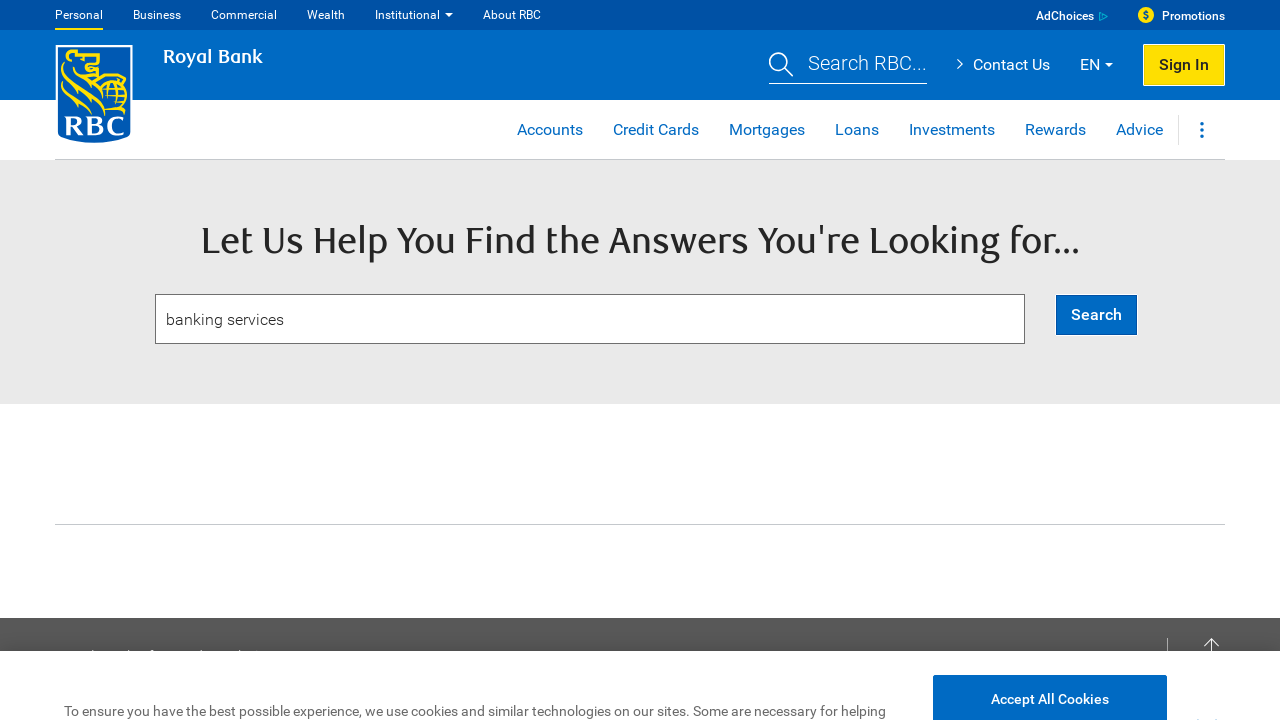

Search results page loaded successfully
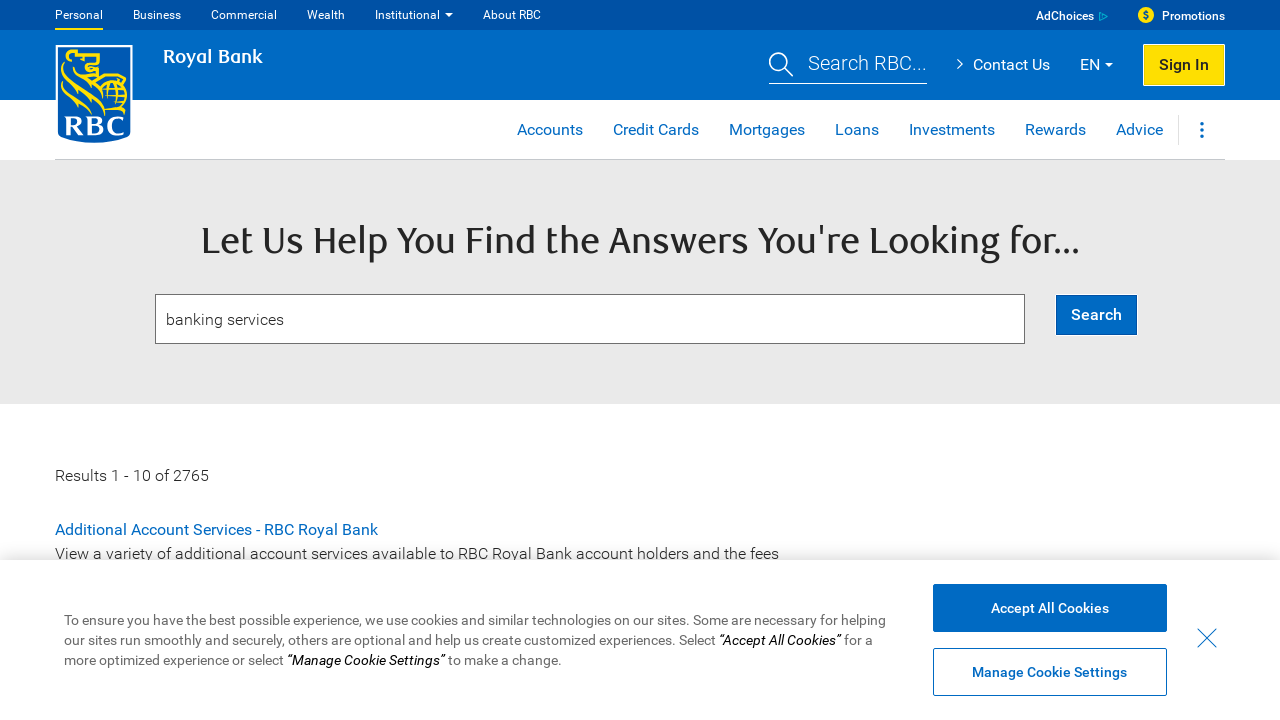

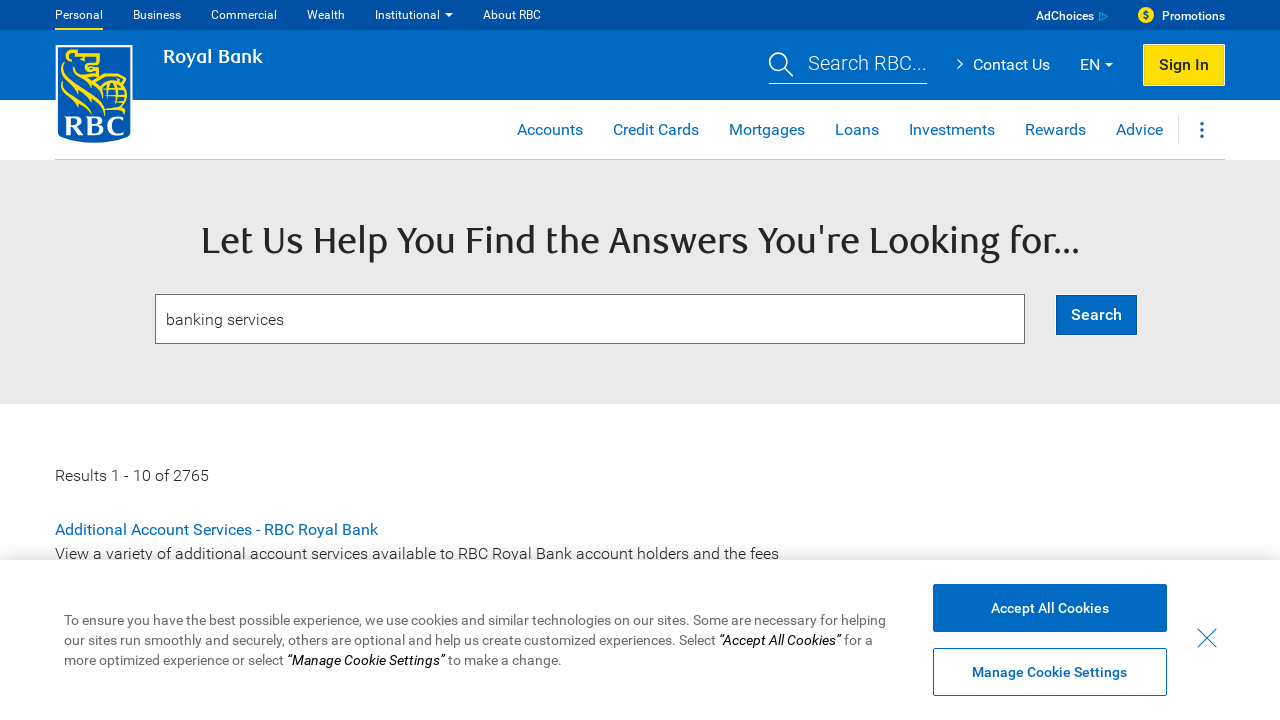